Tests adding todo items to the list by filling the input field and pressing Enter, then verifying the items appear in the list

Starting URL: https://demo.playwright.dev/todomvc

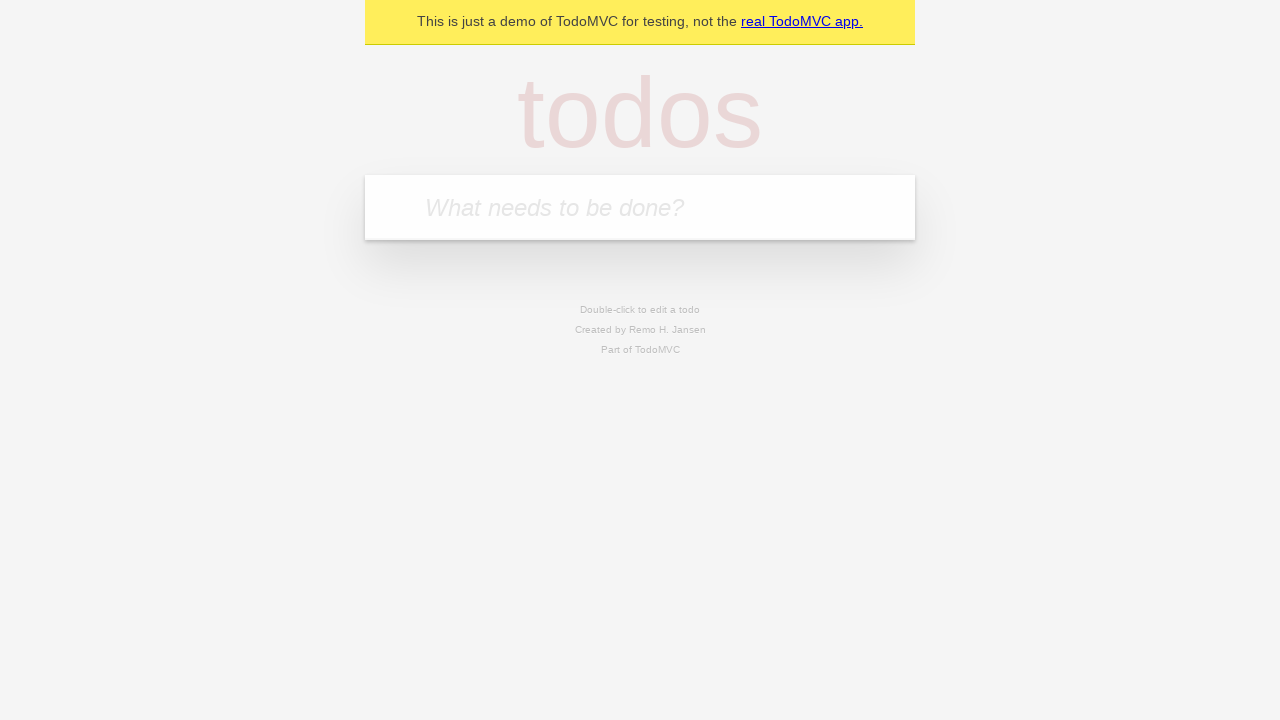

Filled todo input field with 'buy some cheese' on internal:attr=[placeholder="What needs to be done?"i]
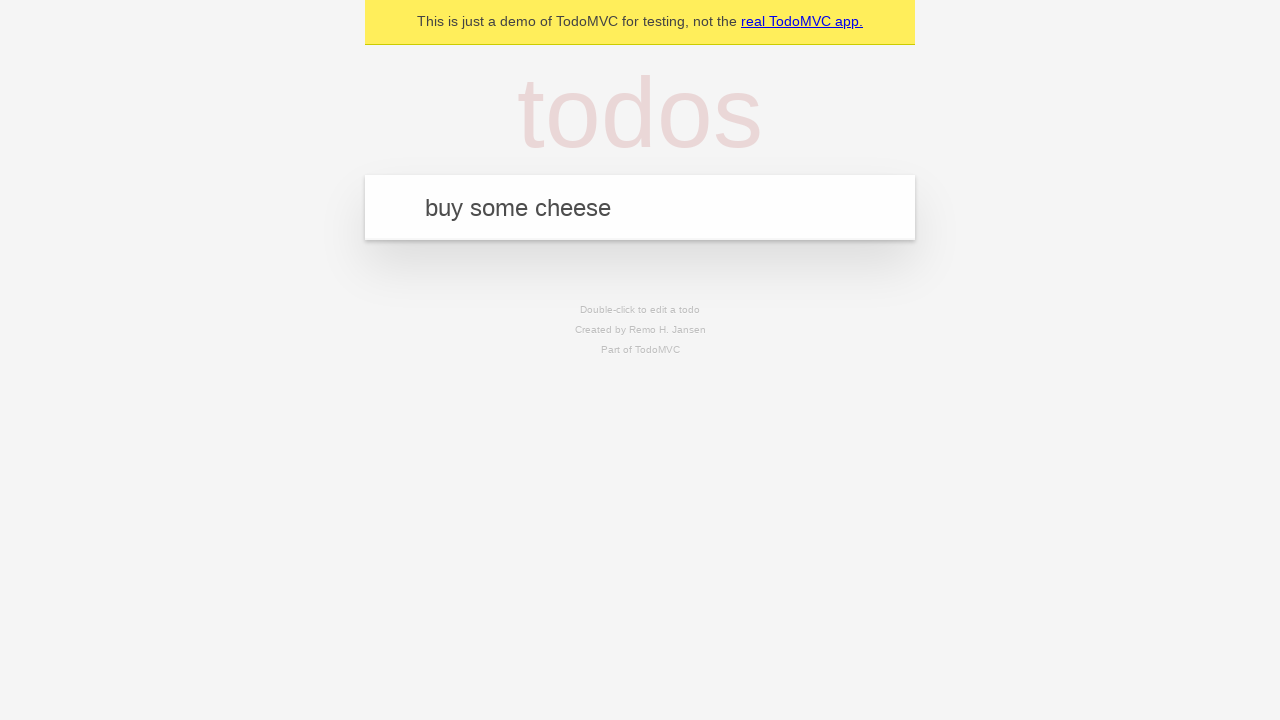

Pressed Enter to create first todo item on internal:attr=[placeholder="What needs to be done?"i]
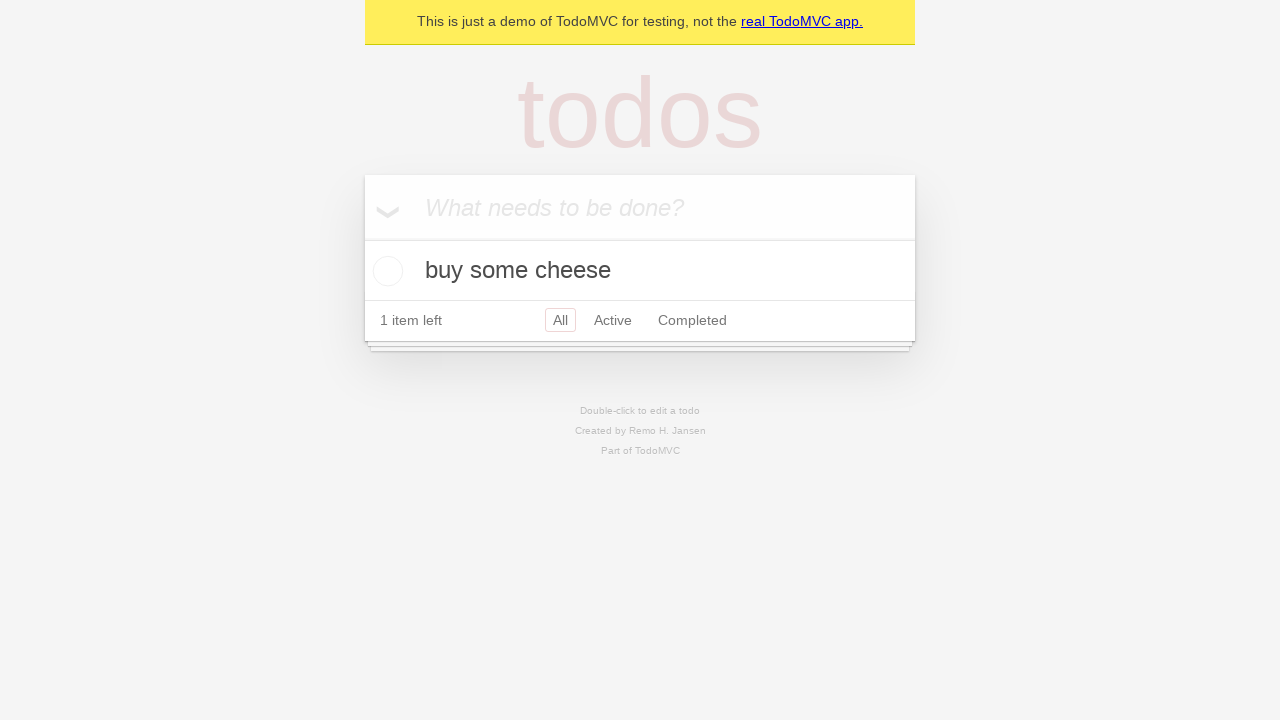

First todo item appeared in the list
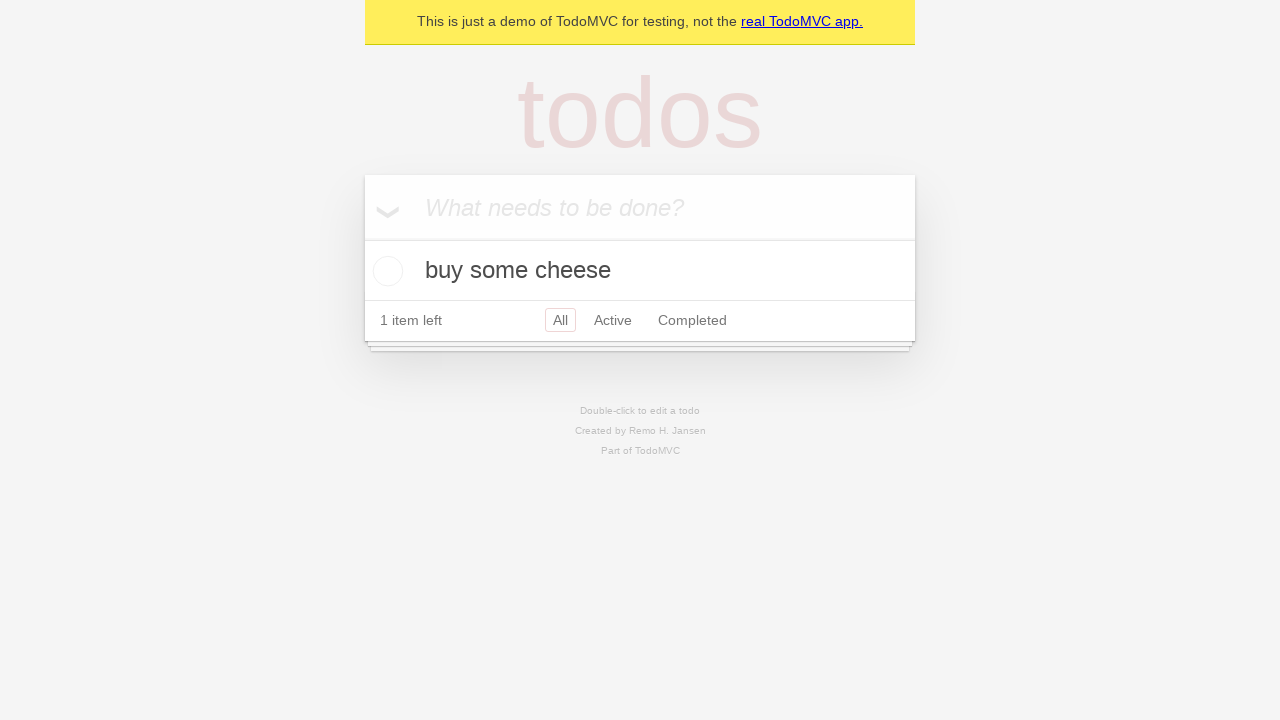

Filled todo input field with 'feed the cat' on internal:attr=[placeholder="What needs to be done?"i]
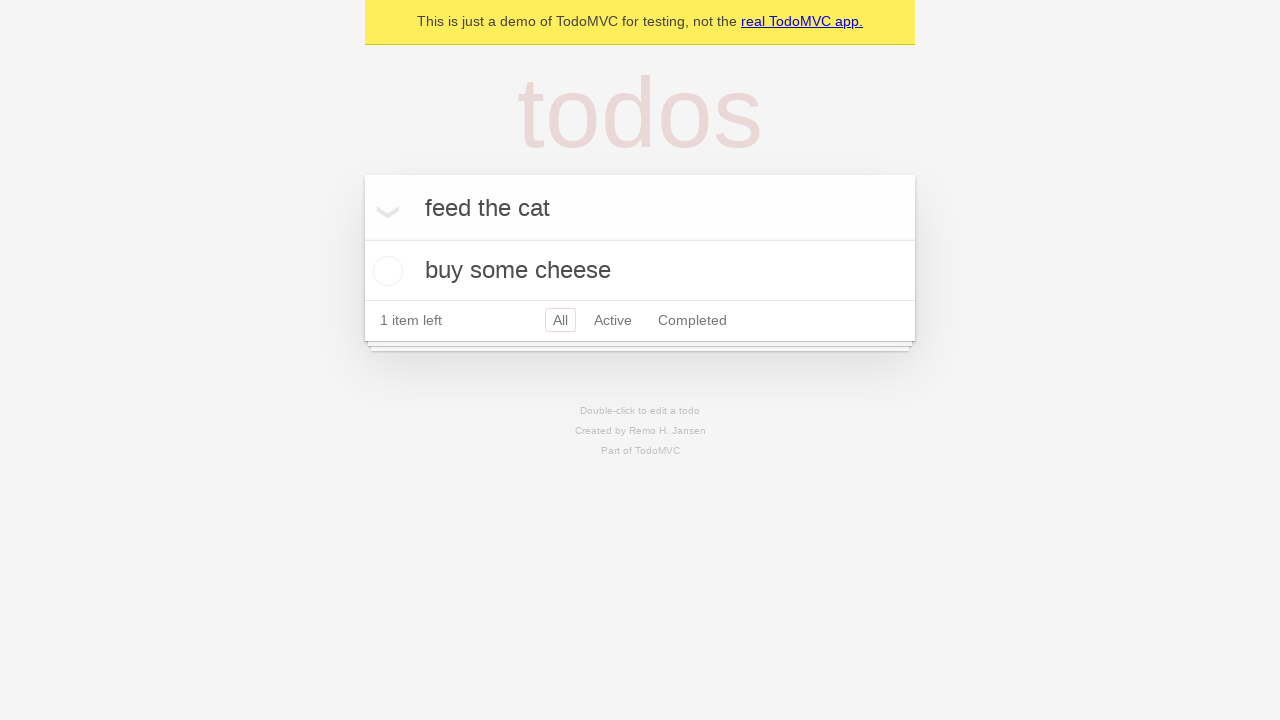

Pressed Enter to create second todo item on internal:attr=[placeholder="What needs to be done?"i]
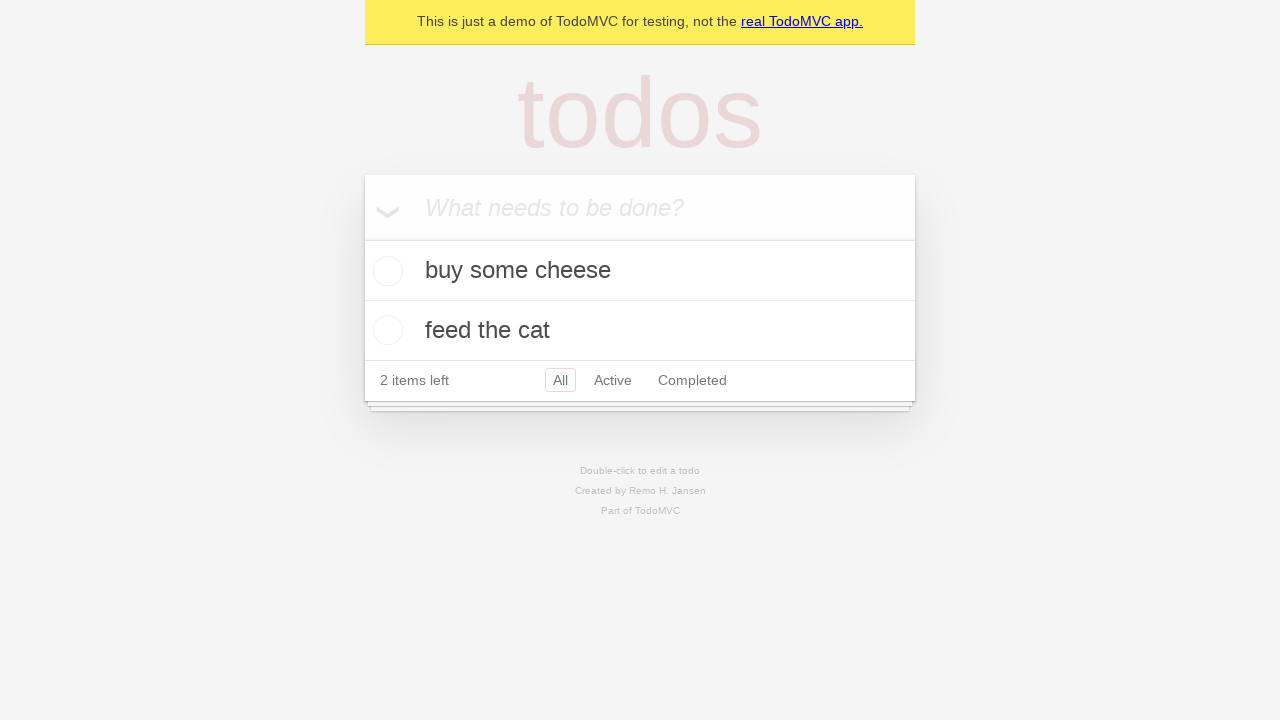

Verified both todo items are now visible in the list
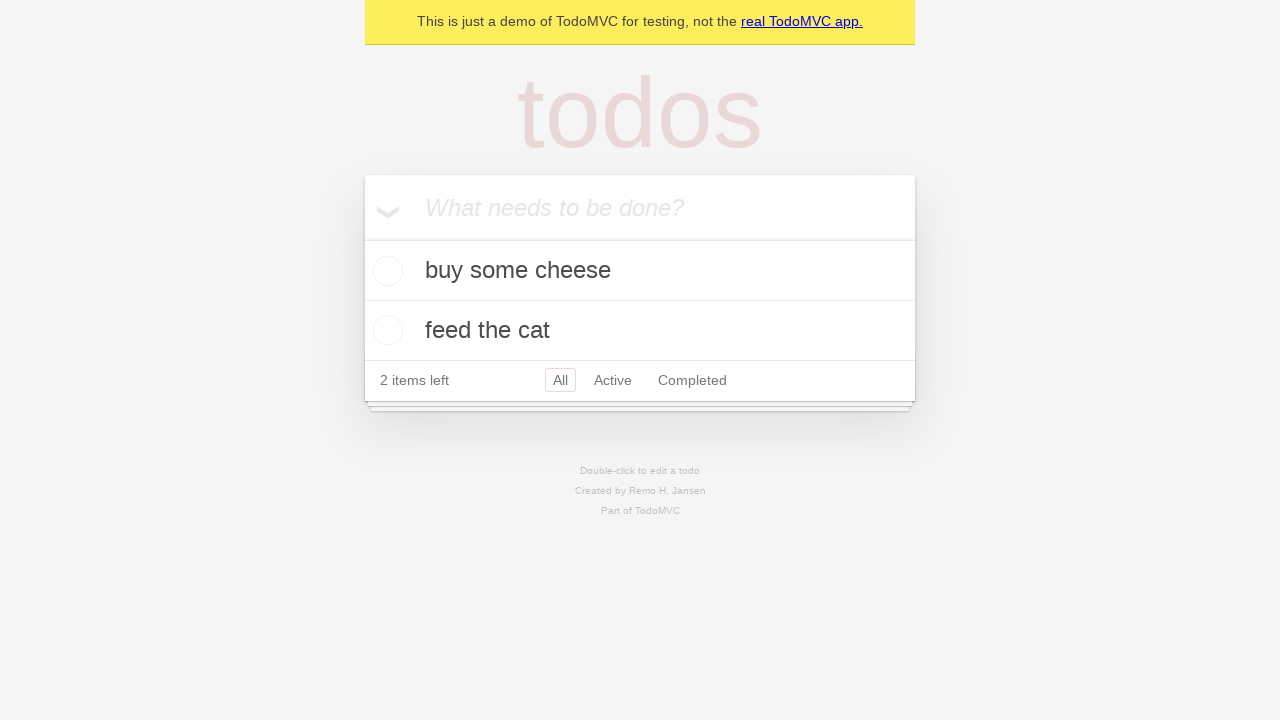

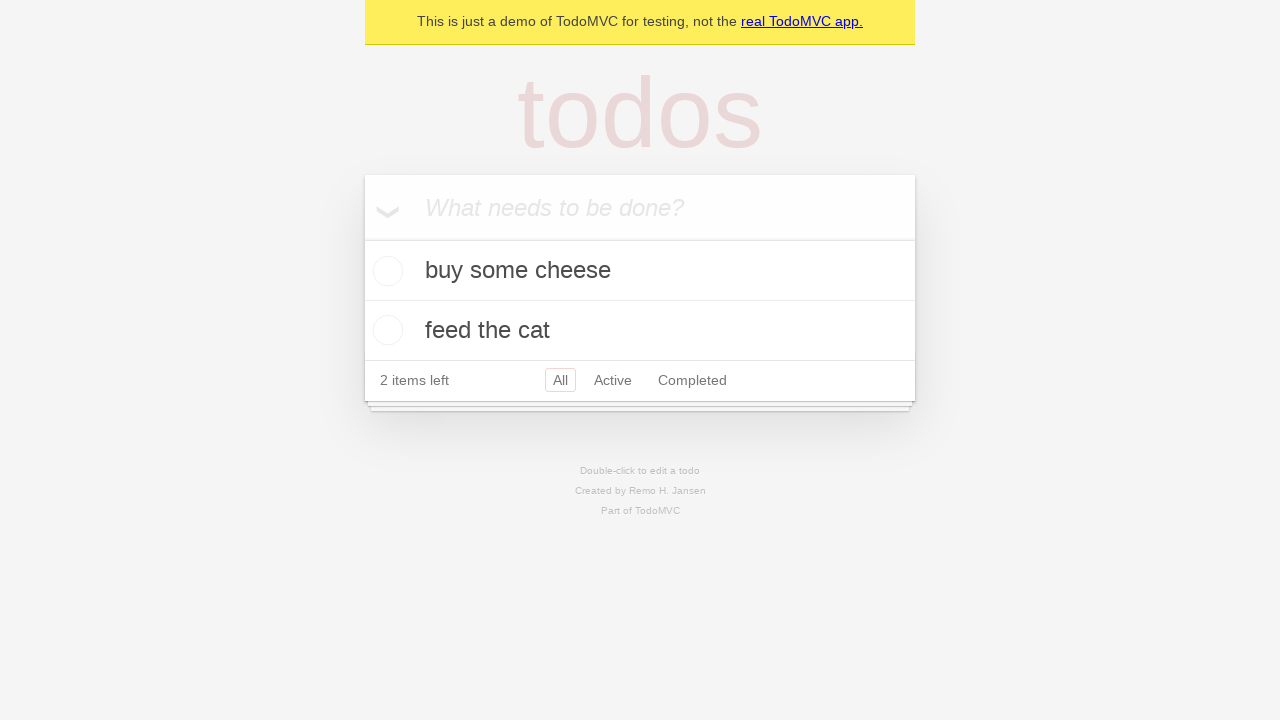